Tests Tiki's login popup by opening it, attempting to submit empty form to trigger validation errors, then closing the popup

Starting URL: https://tiki.vn/

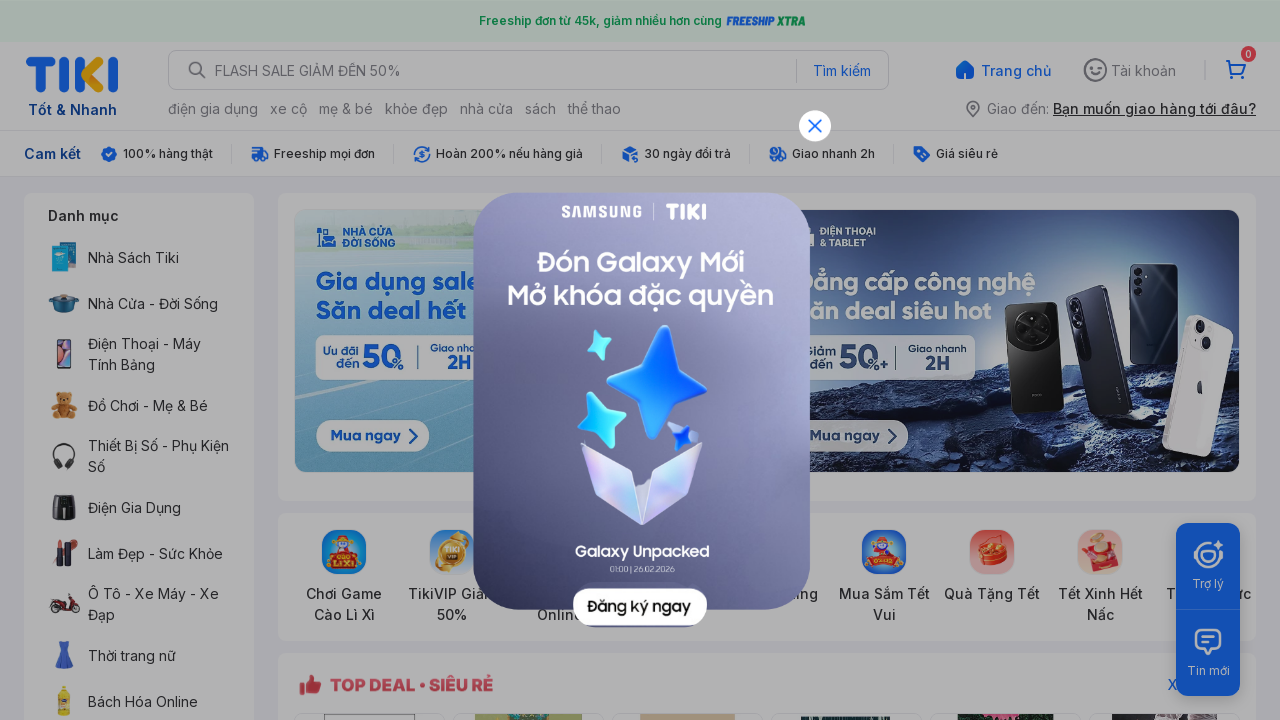

Closed marketing popup at (815, 126) on div#VIP_BUNDLE img[alt='close-icon']
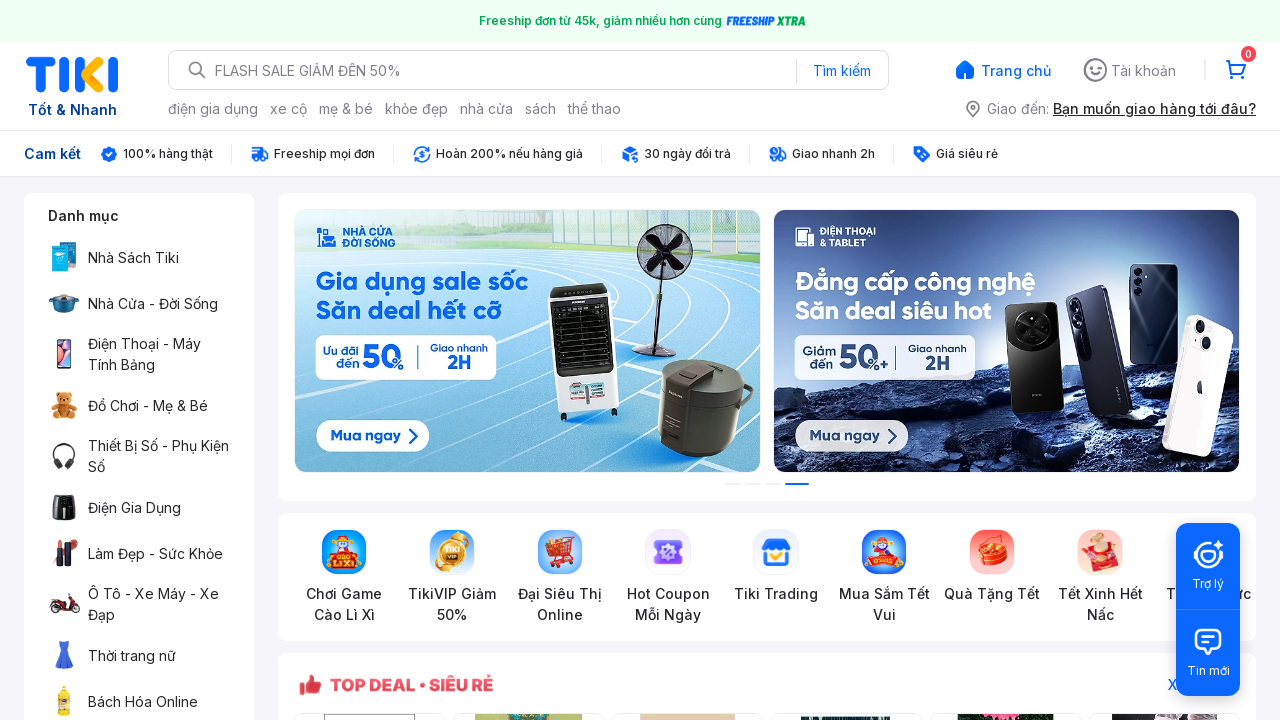

Clicked account container to open login popup at (1130, 70) on div[data-view-id='header_header_account_container']
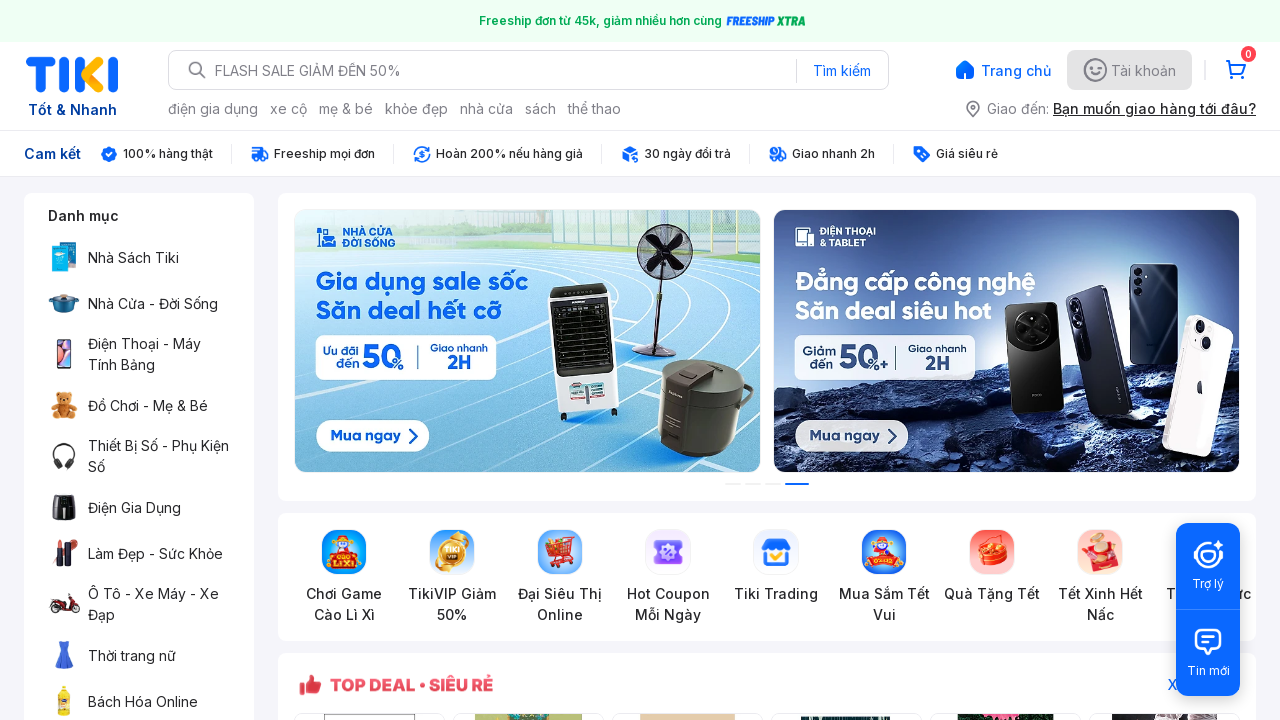

Clicked login with email option at (490, 349) on p.login-with-email
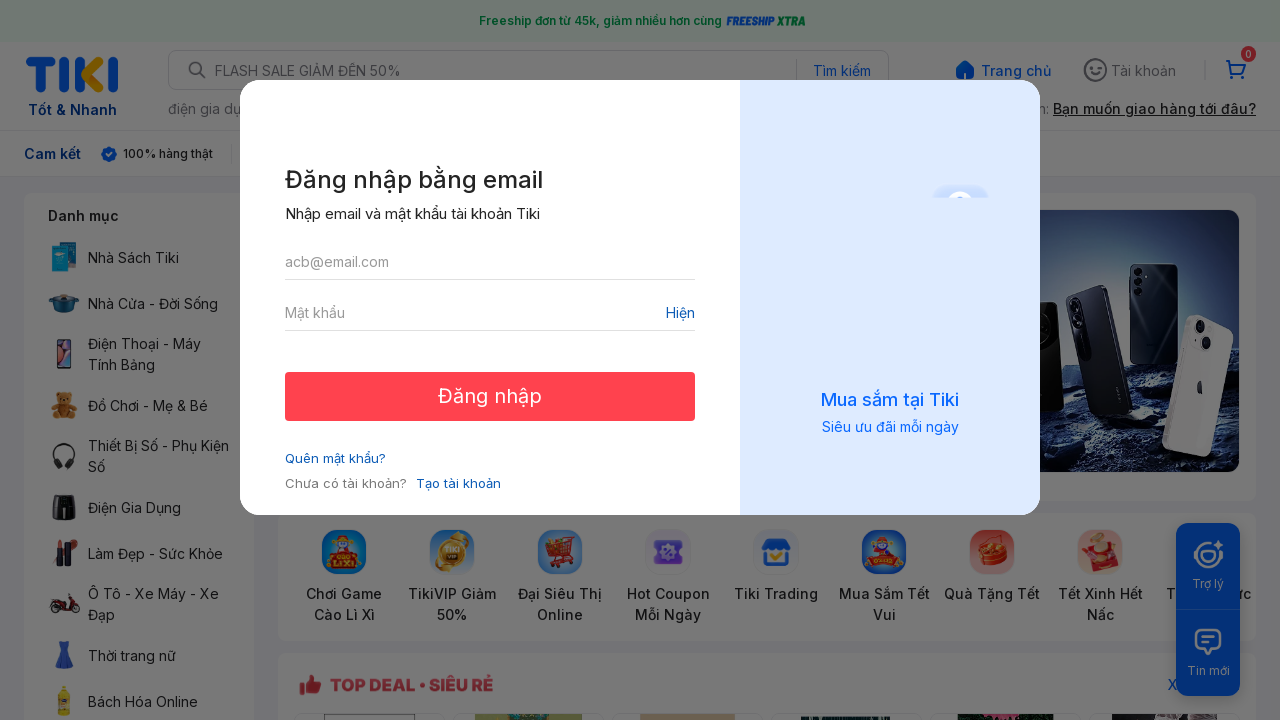

Clicked login button without filling fields to trigger validation errors at (490, 396) on button:has-text('Đăng nhập')
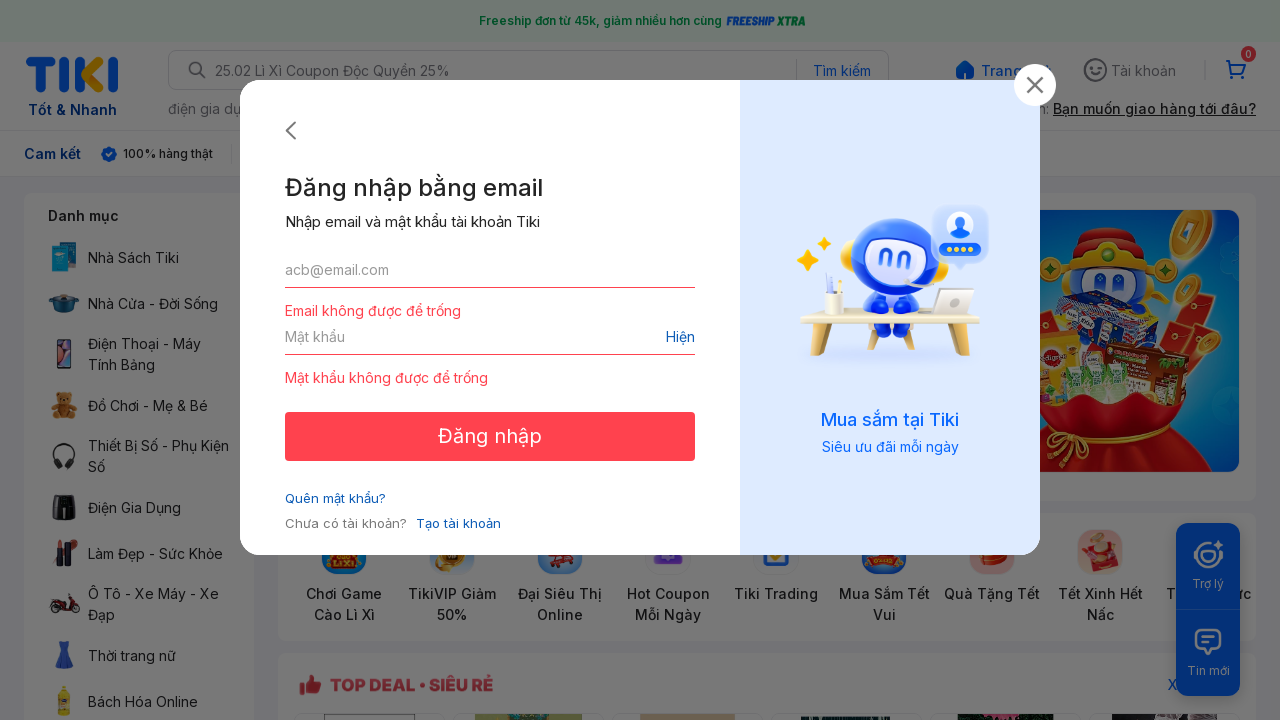

Closed the login popup at (1035, 85) on img.close-img
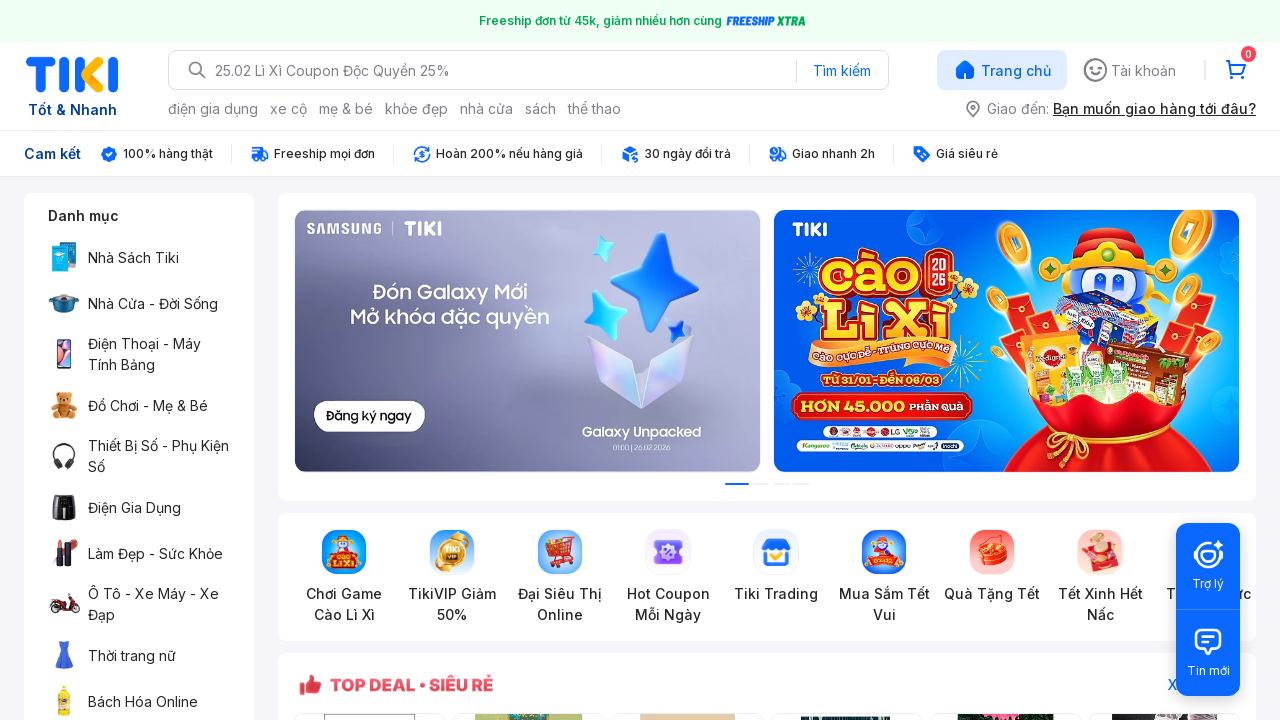

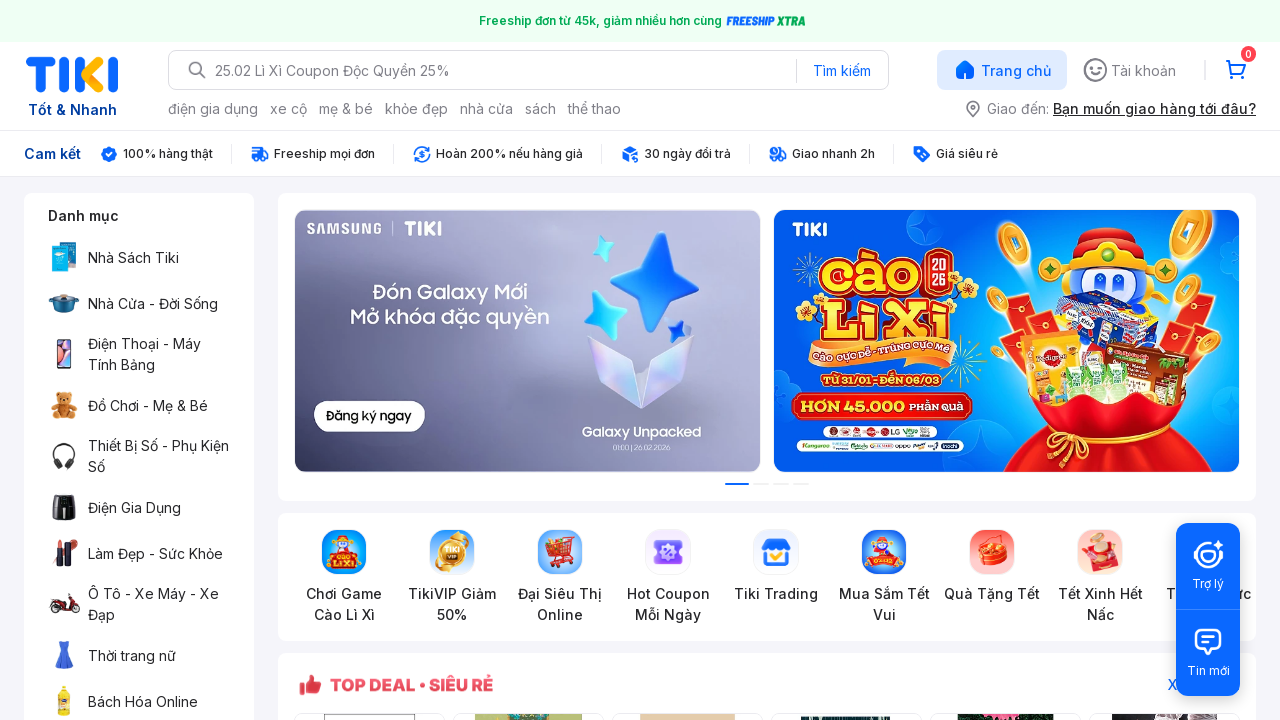